Verifies the dropdown element exists and checks the number of options available in the dropdown

Starting URL: https://the-internet.herokuapp.com/dropdown

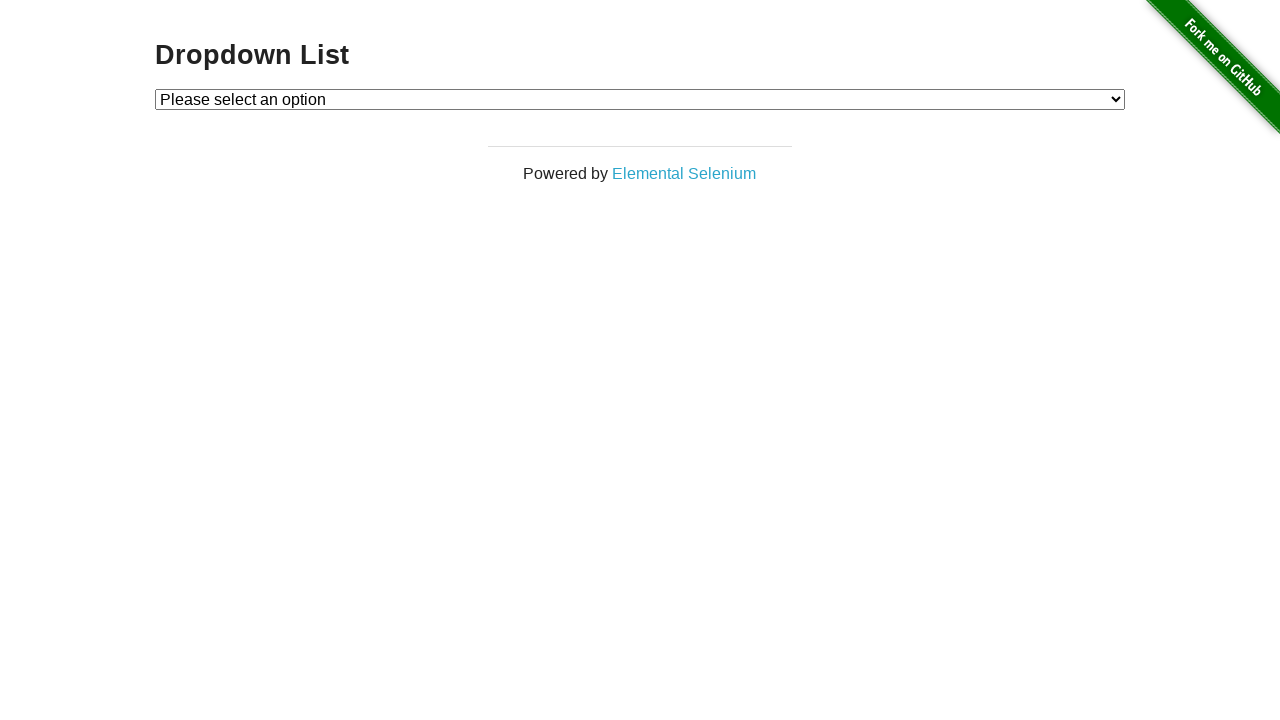

Waited for dropdown element to be present
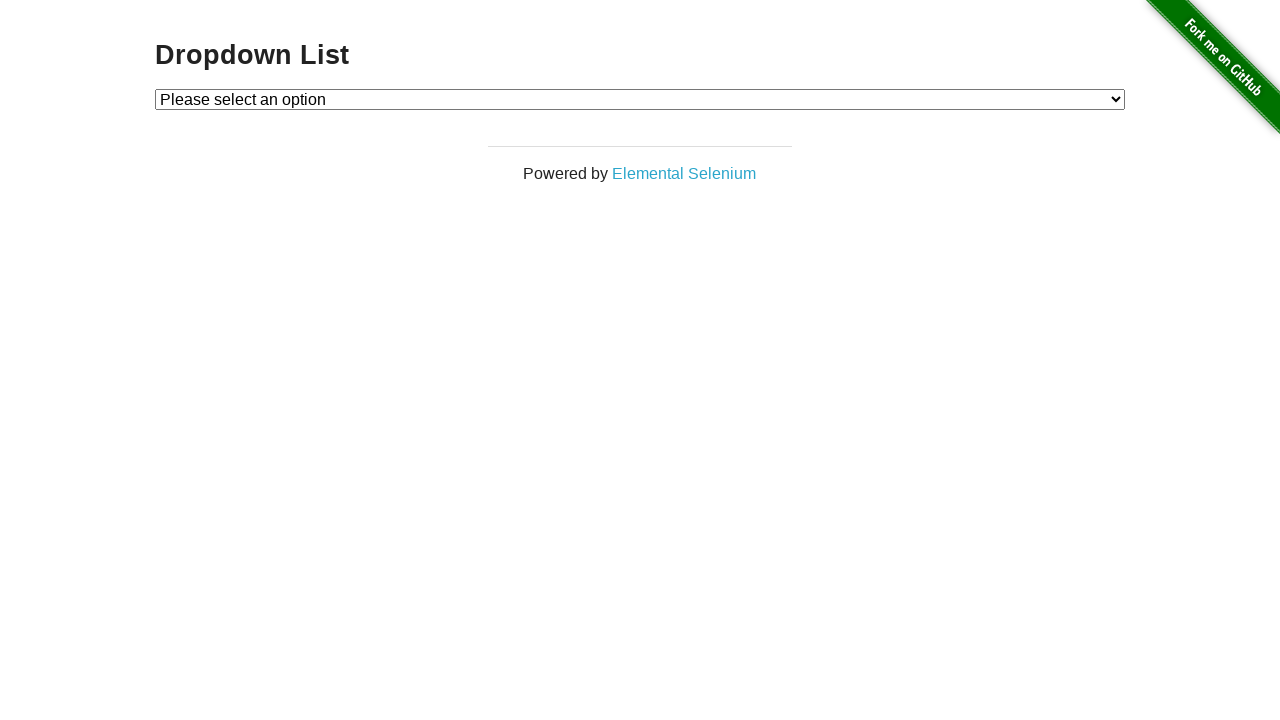

Retrieved all dropdown options - found 3 options
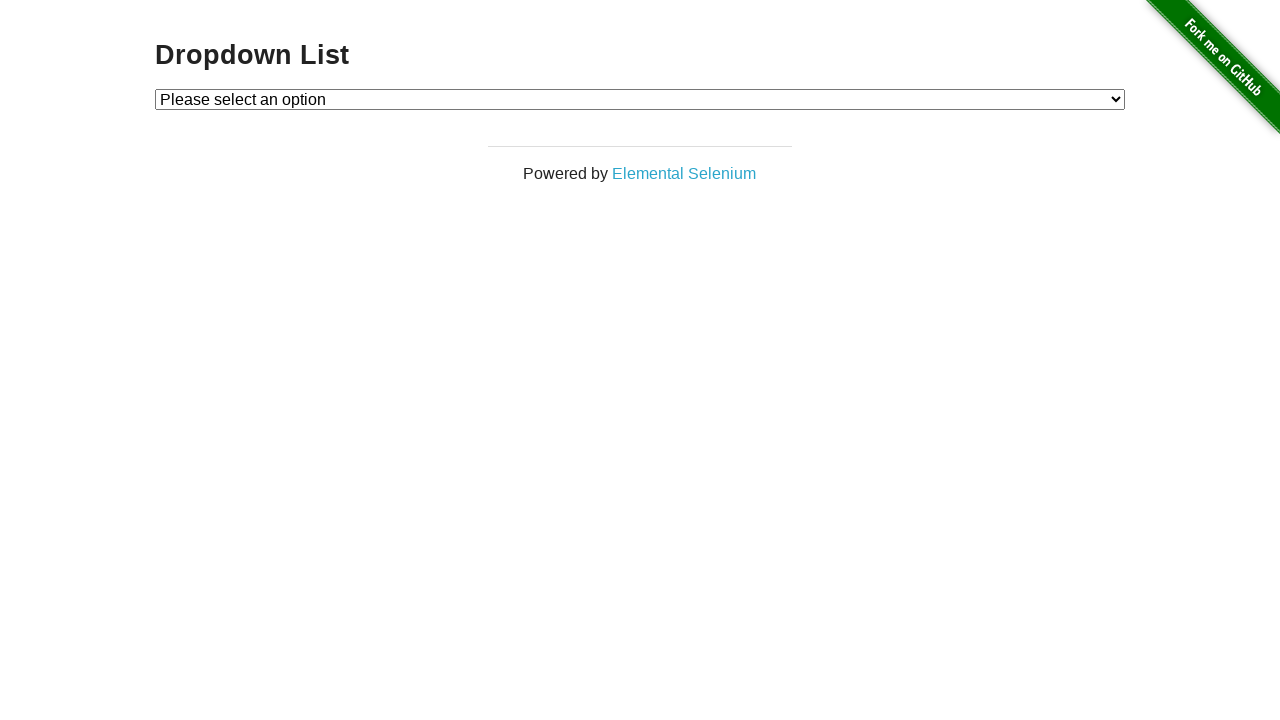

Clicked dropdown element to open it at (640, 99) on select#dropdown
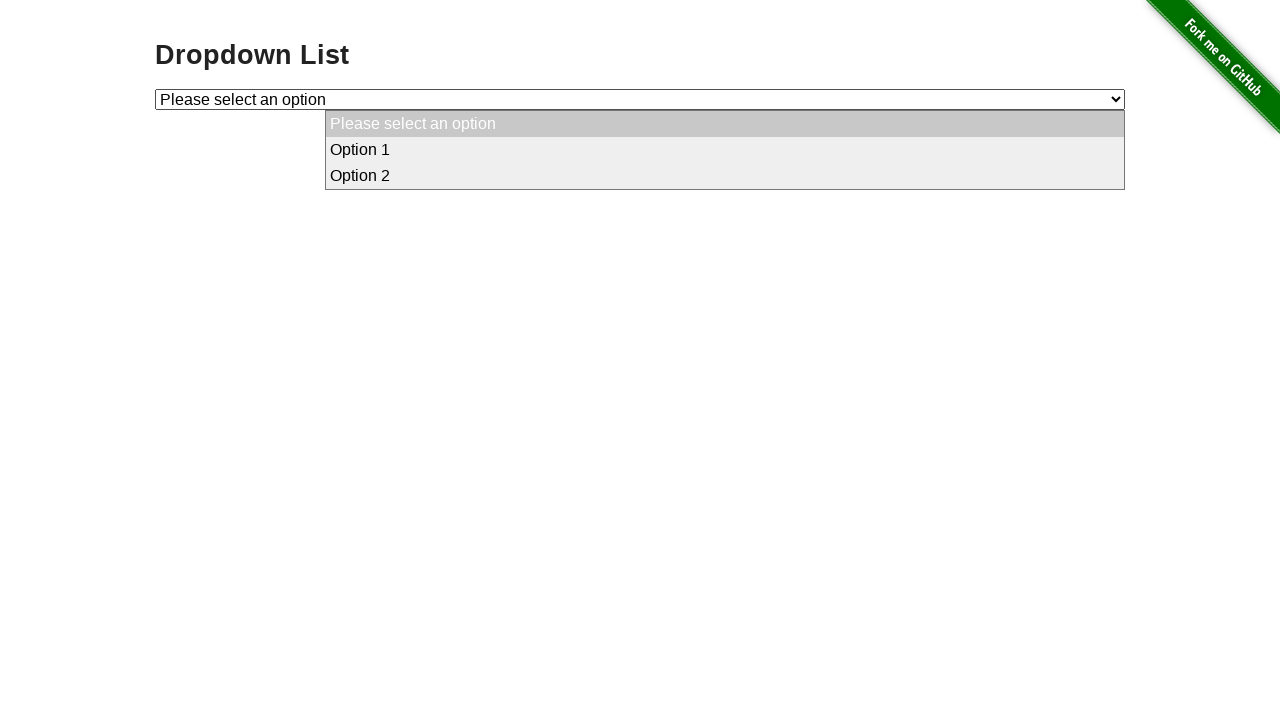

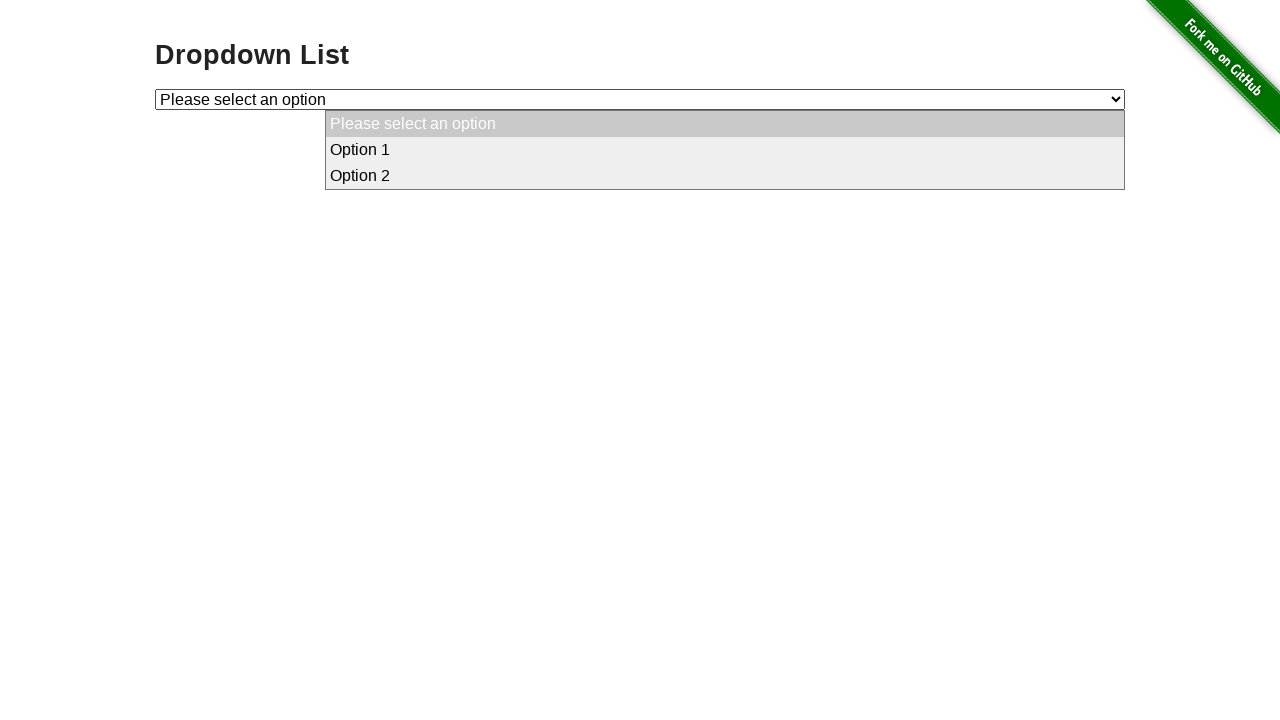